Tests checkbox and radio button functionality on a registration page by clicking radio buttons for gender selection and toggling multiple checkboxes on and off.

Starting URL: http://demo.automationtesting.in/Register.html

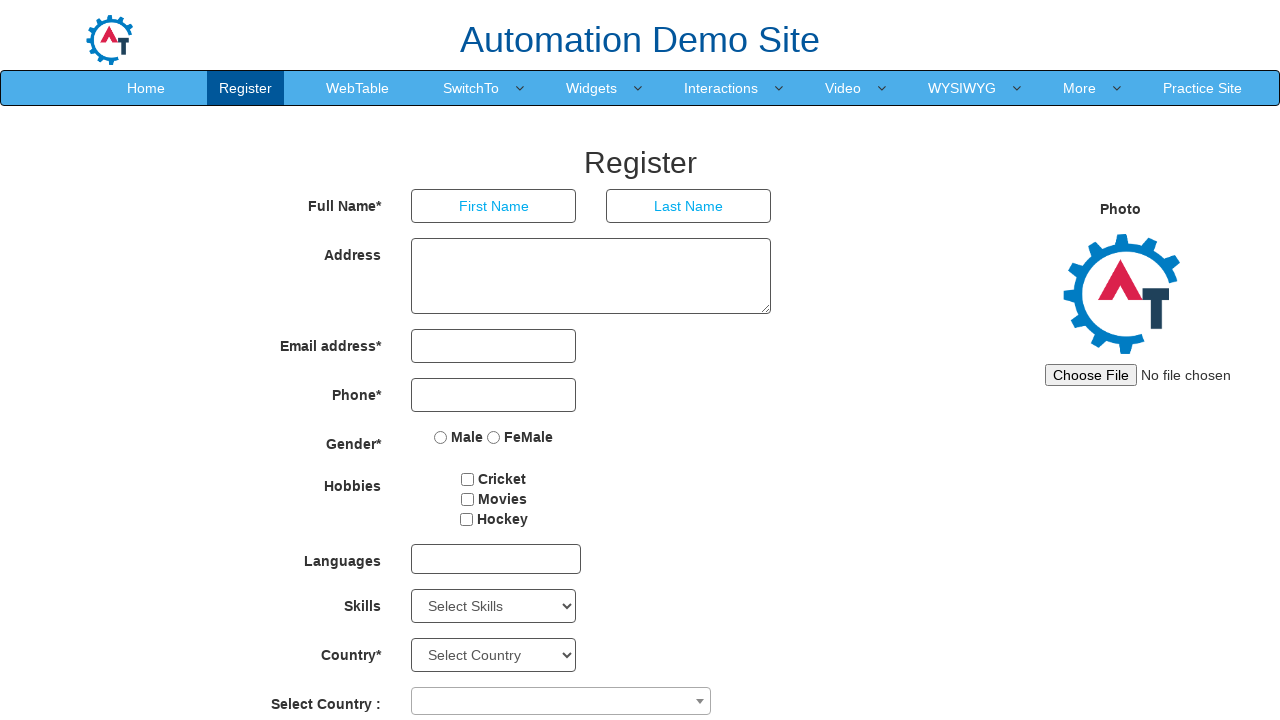

Clicked Male radio button for gender selection at (441, 437) on input[type='radio'] >> nth=0
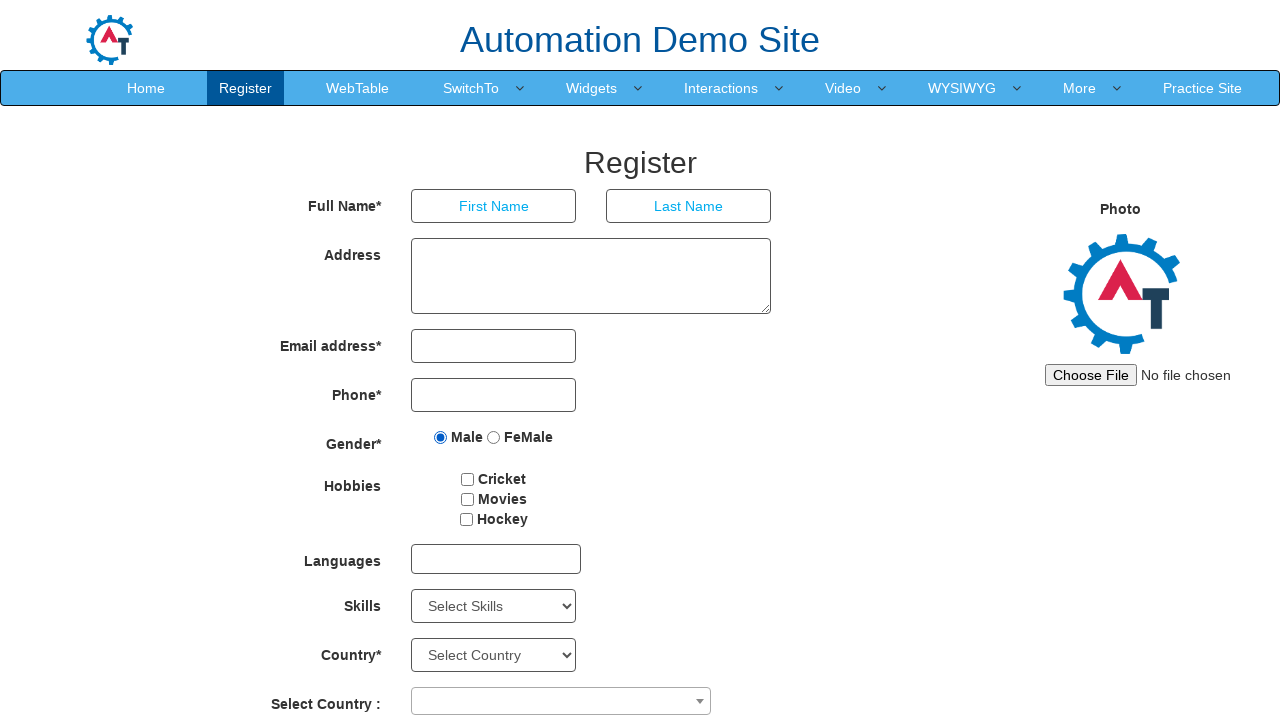

Clicked Female radio button for gender selection at (494, 437) on input[type='radio'] >> nth=1
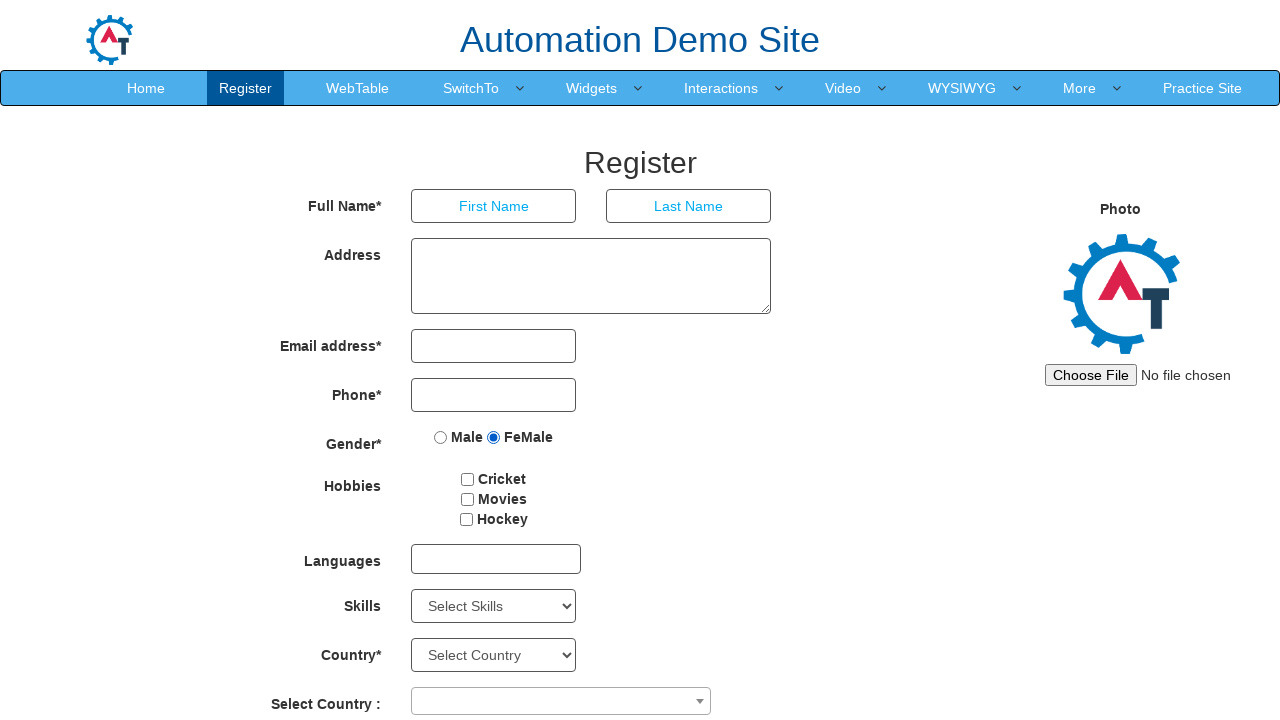

Checked checkbox 1 at (468, 479) on #checkbox1
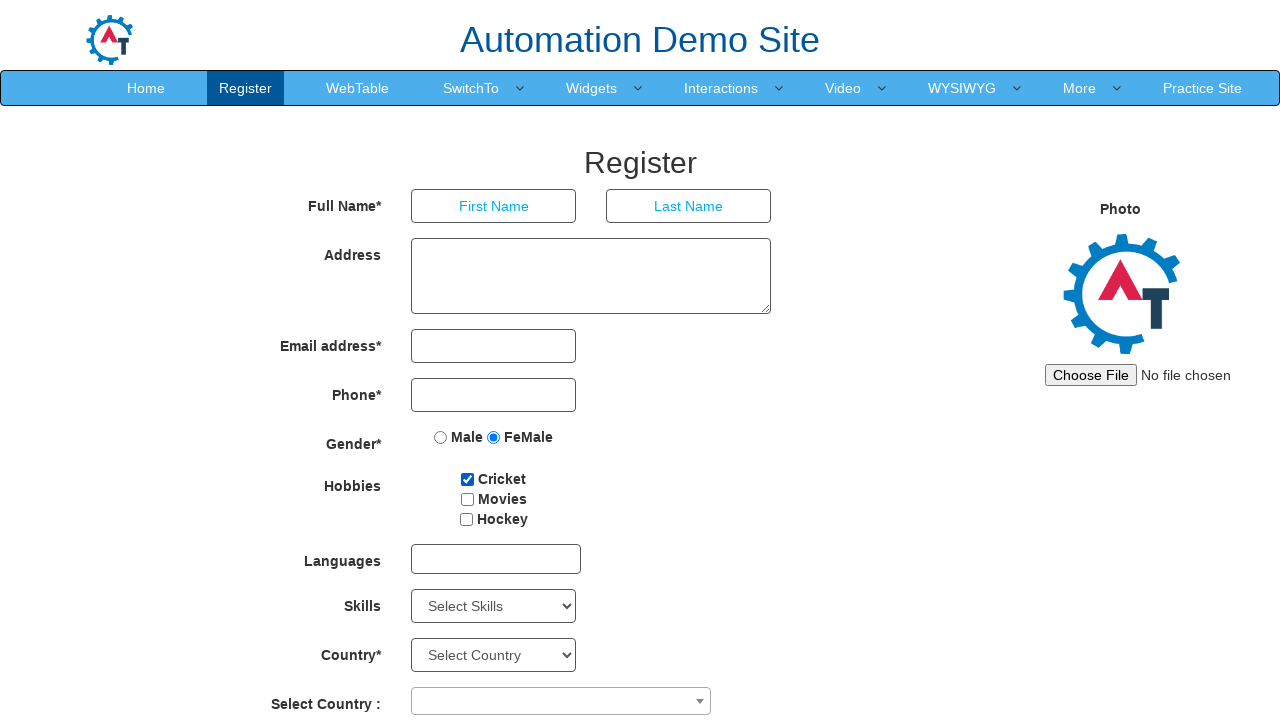

Checked checkbox 2 at (467, 499) on #checkbox2
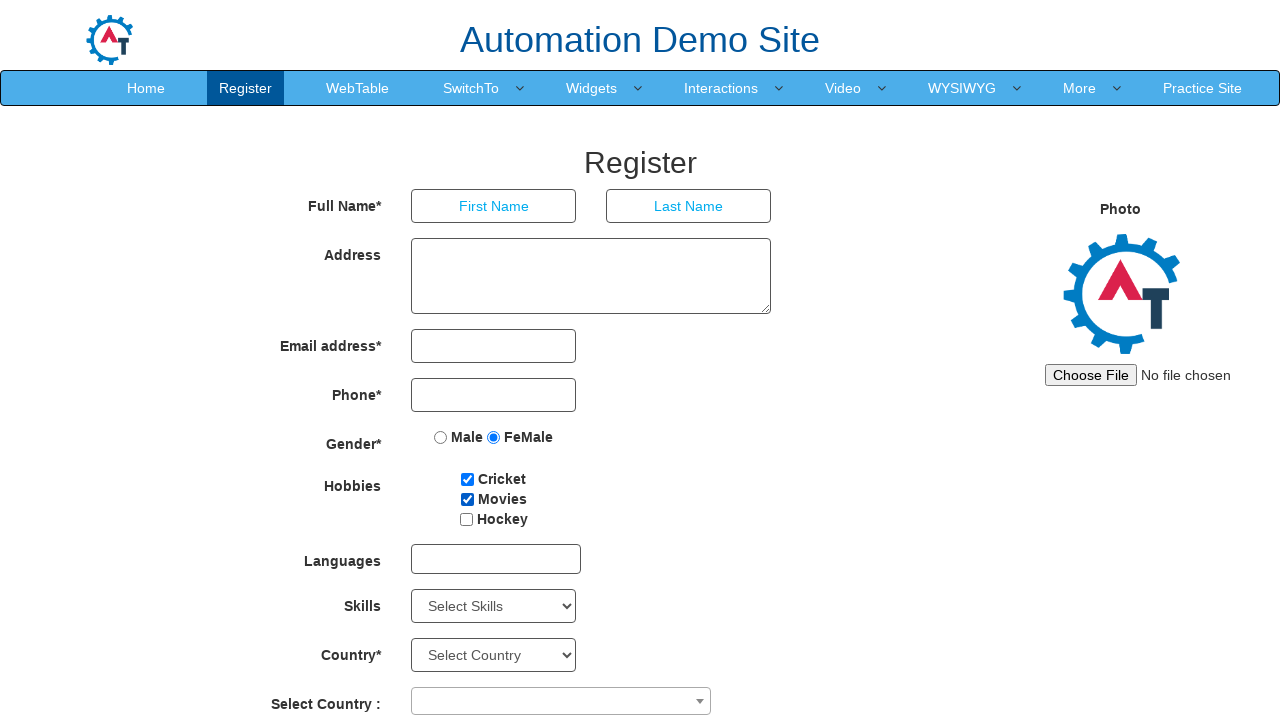

Checked checkbox 3 at (466, 519) on #checkbox3
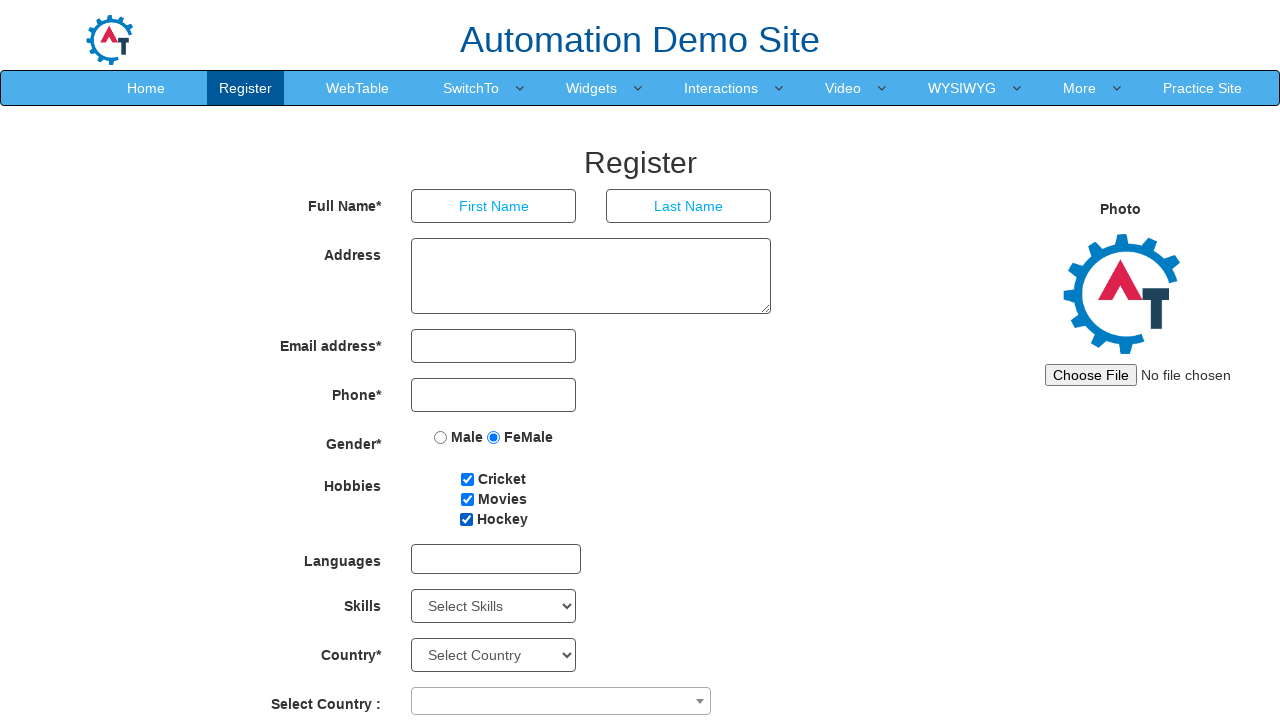

Unchecked checkbox 1 at (468, 479) on #checkbox1
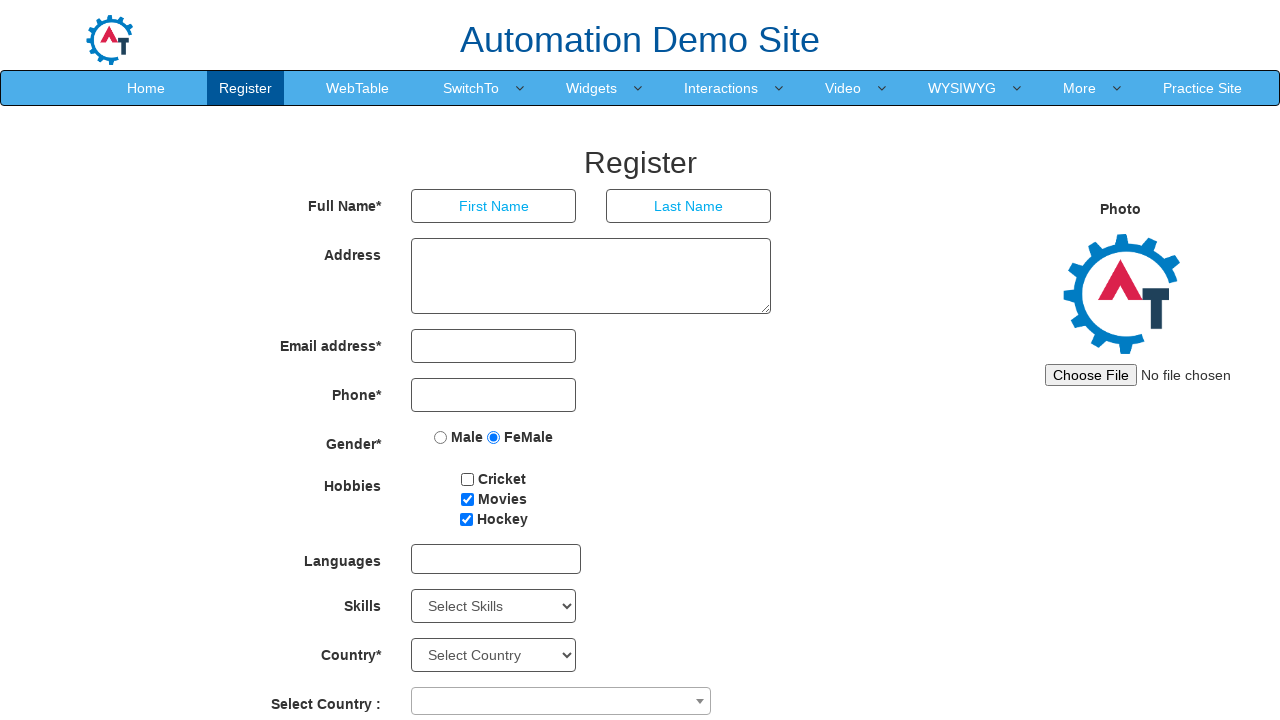

Unchecked checkbox 2 at (467, 499) on #checkbox2
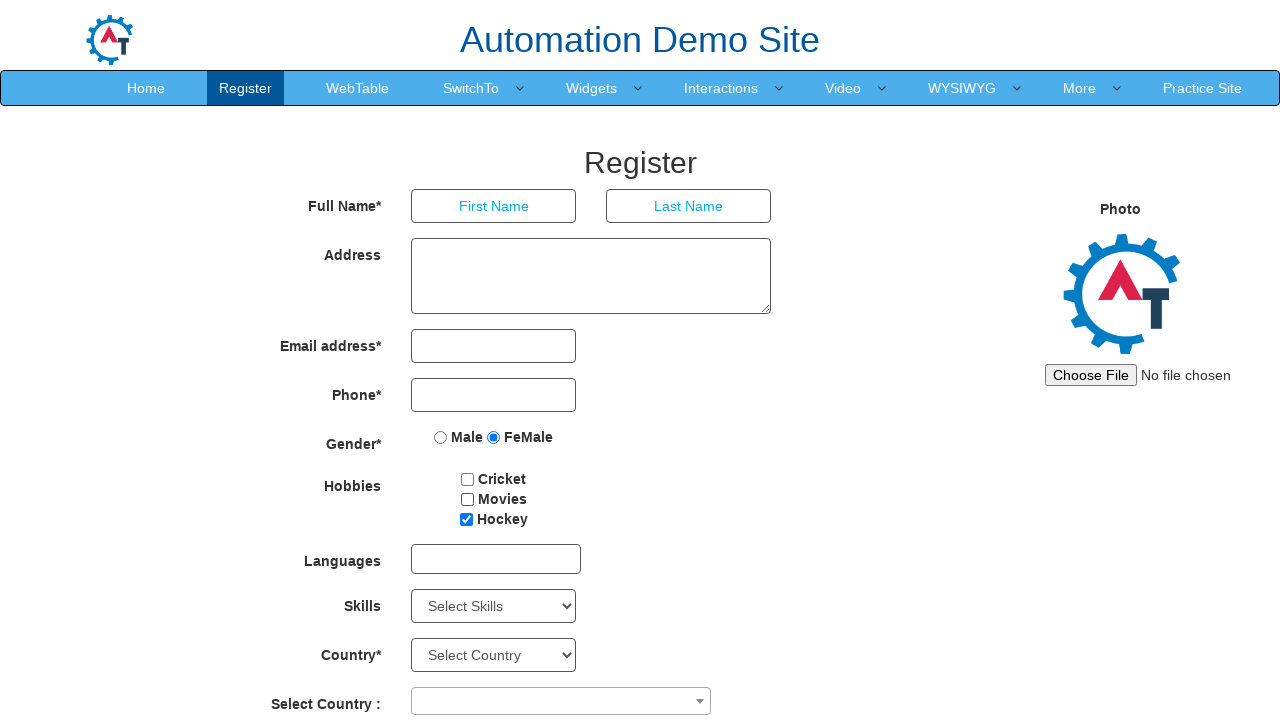

Unchecked checkbox 3 at (466, 519) on #checkbox3
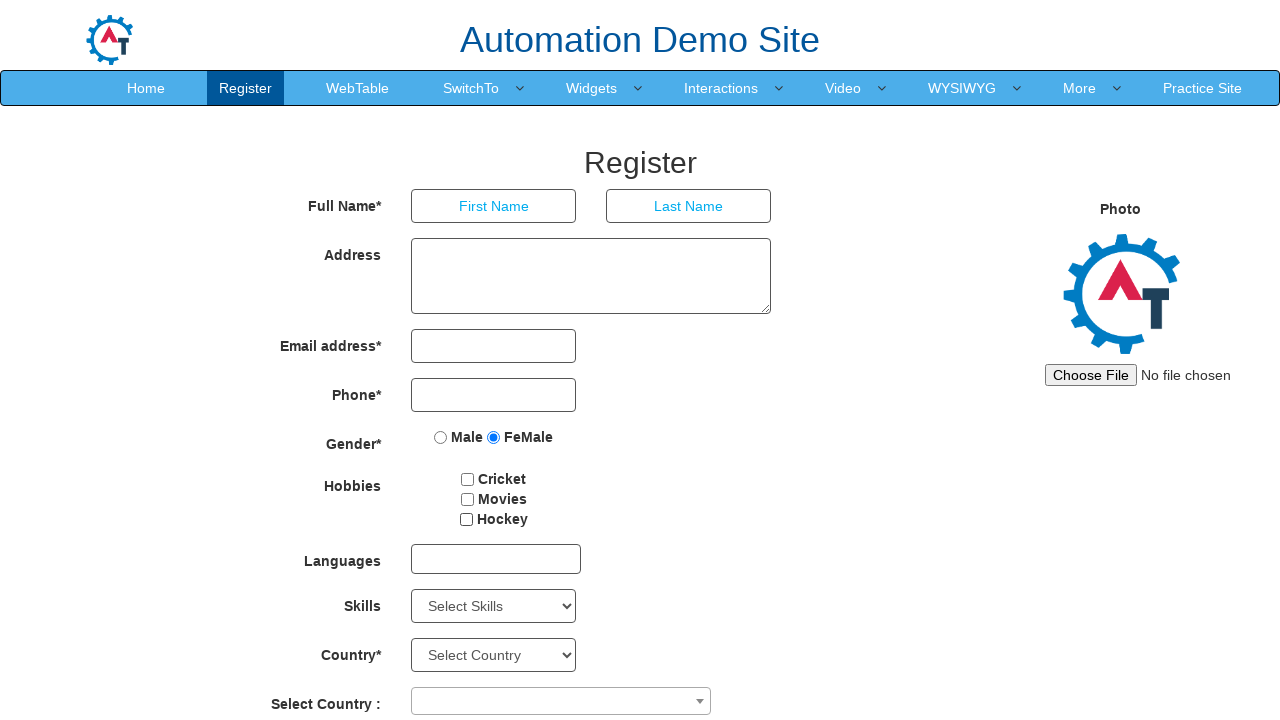

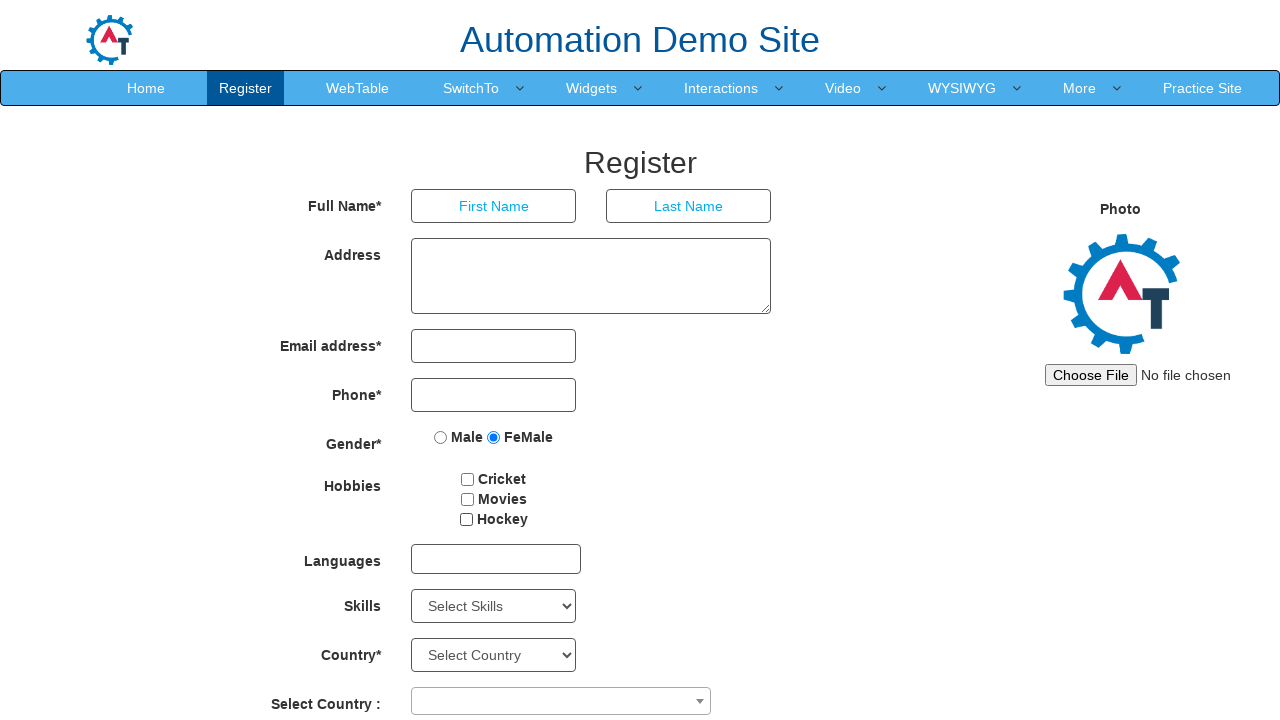